Tests right-click context menu functionality by performing a context click on a designated element

Starting URL: http://swisnl.github.io/jQuery-contextMenu/demo.html

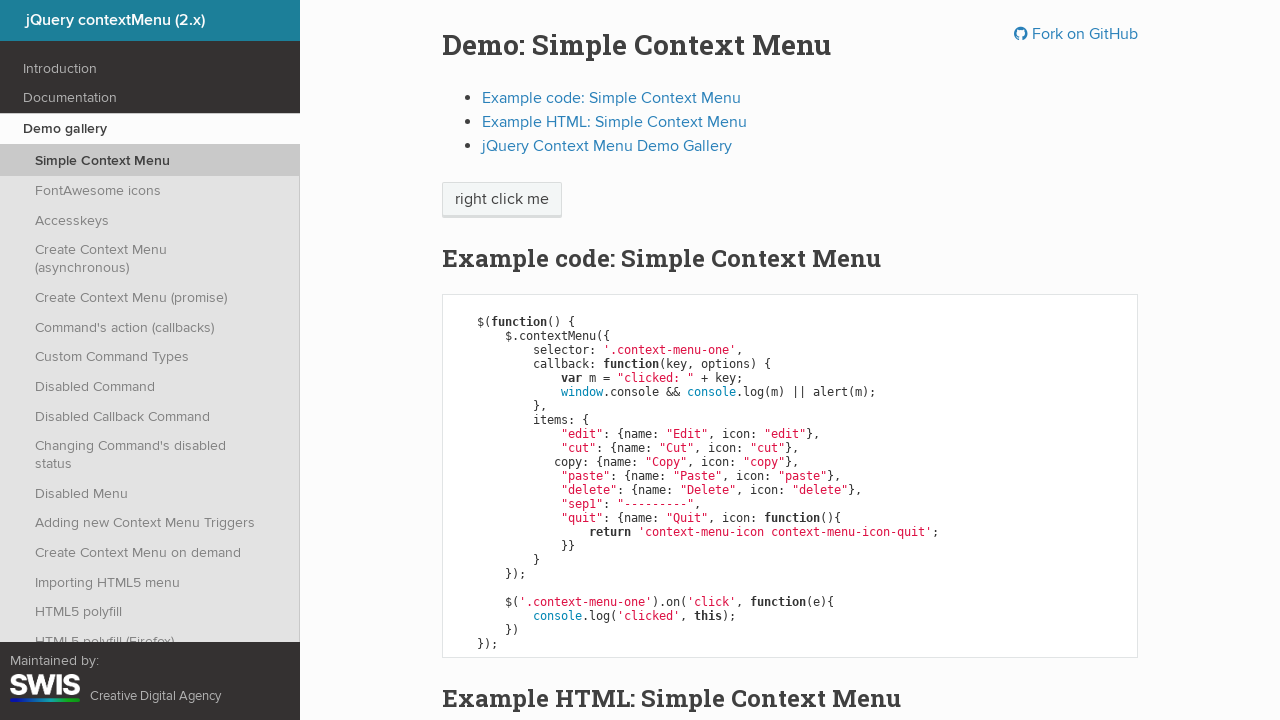

Located the 'right click me' element
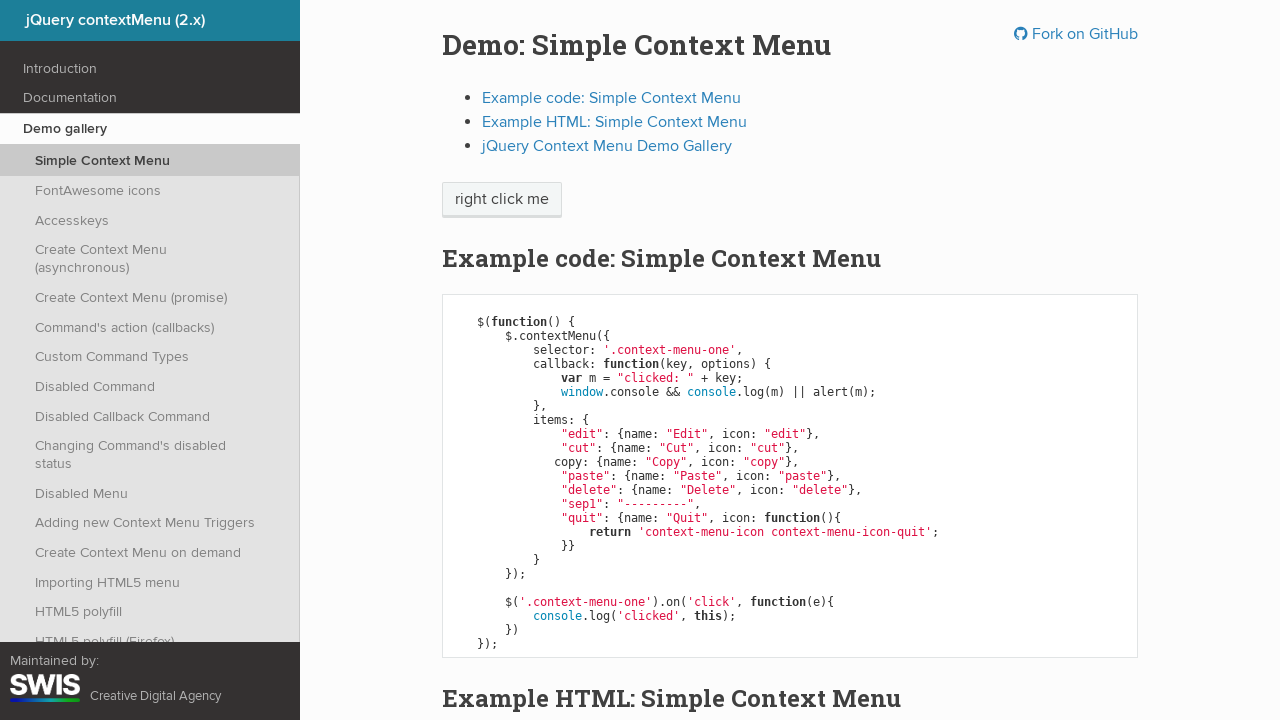

Right-clicked on the 'right click me' element to open context menu at (502, 200) on xpath=//p/child::span[contains(text(),'right click me')]
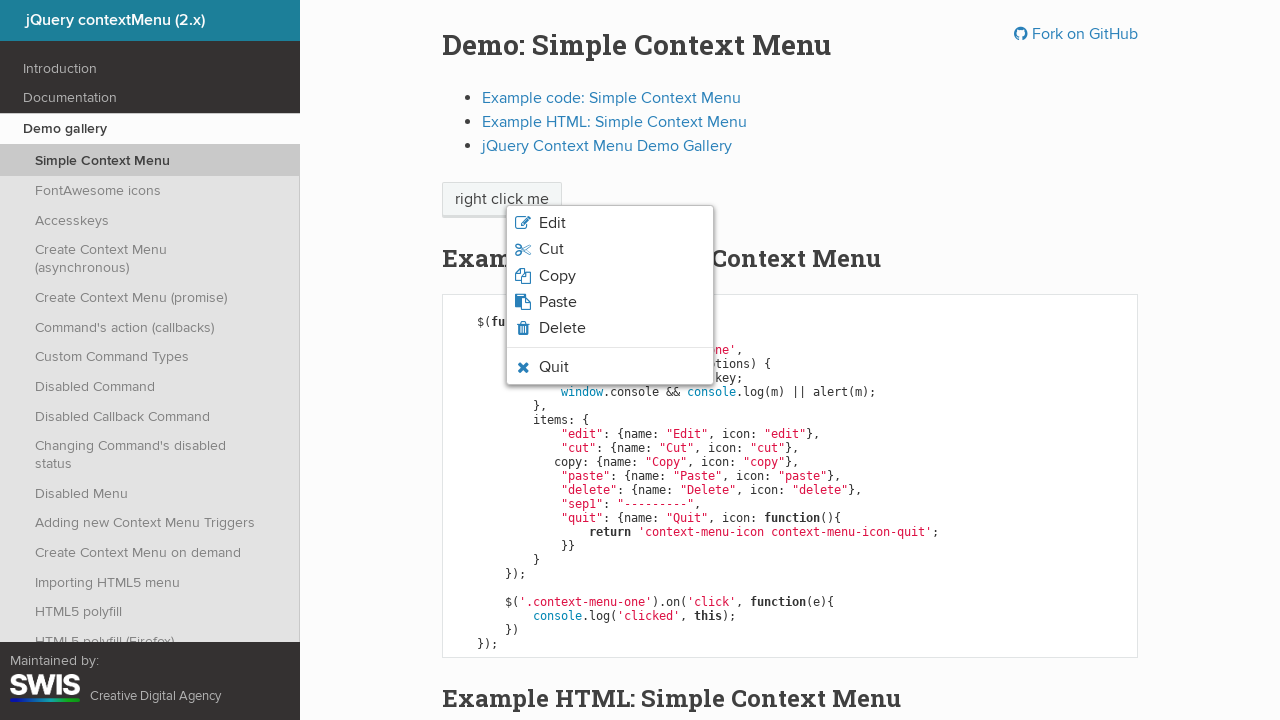

Context menu appeared and is now visible
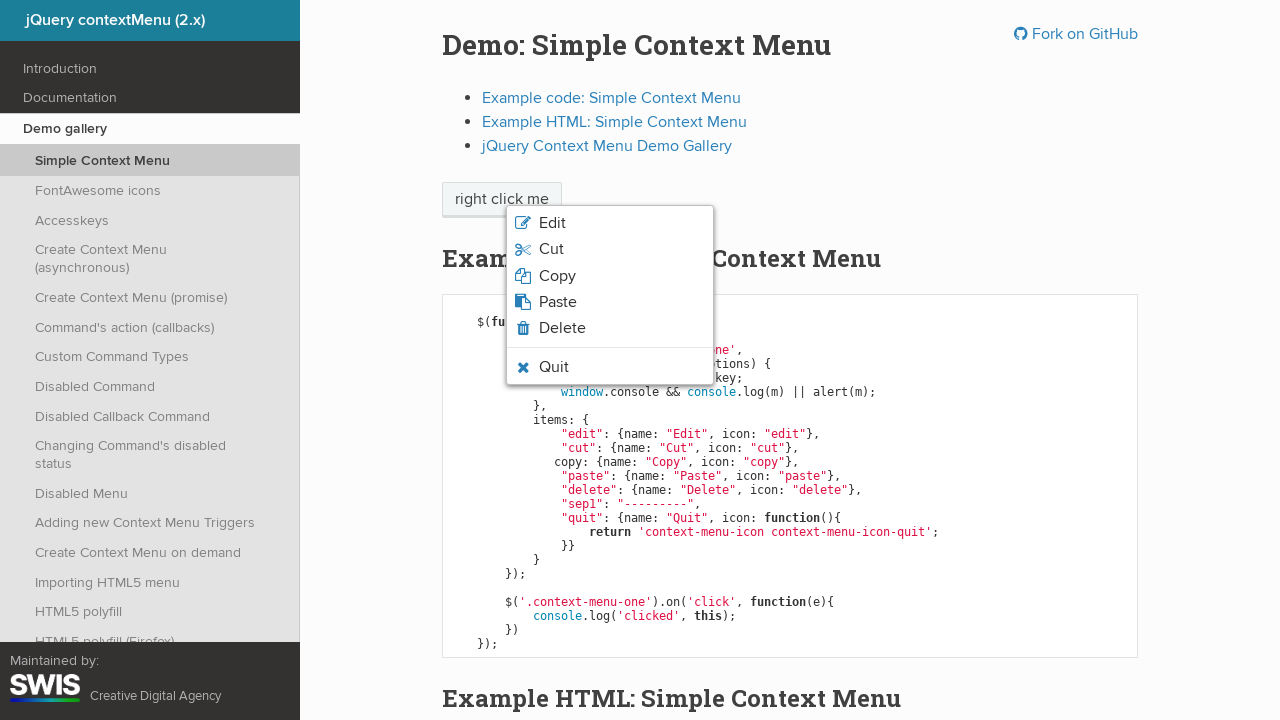

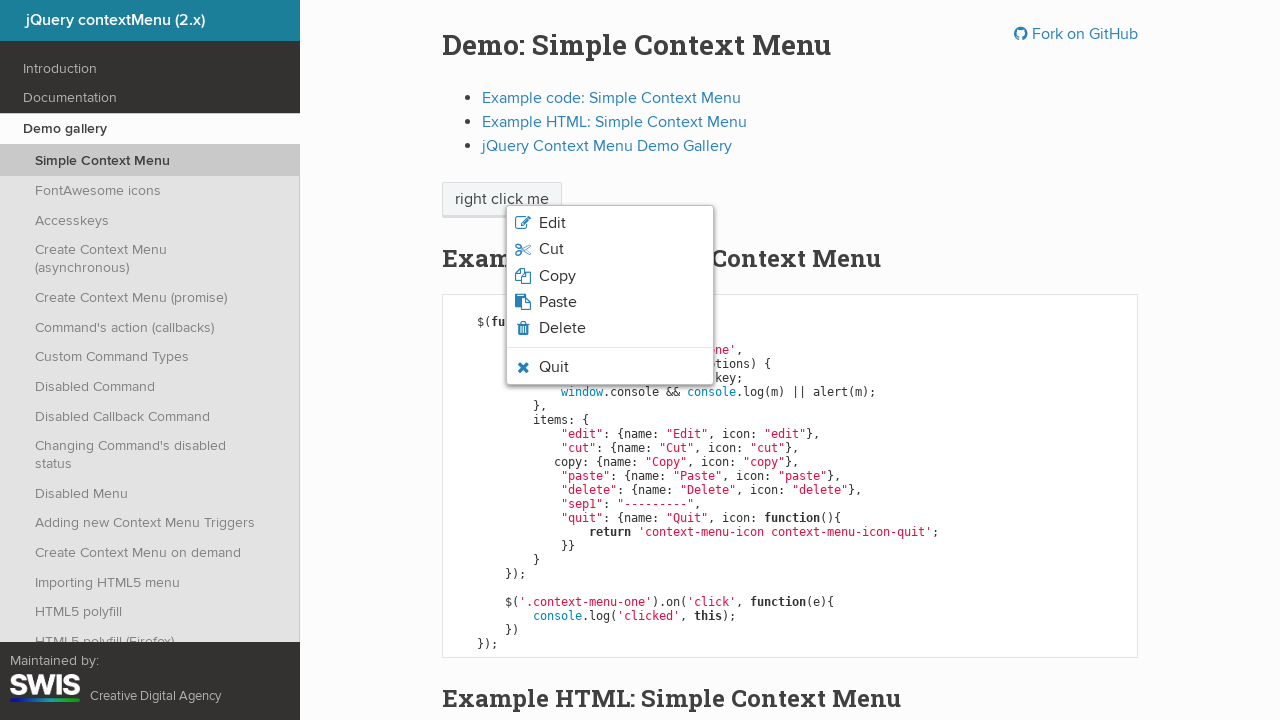